Navigates to onpassive.com, finds all links on the page, then clicks through header navigation links opening them in new tabs and iterates through the windows.

Starting URL: https://onpassive.com

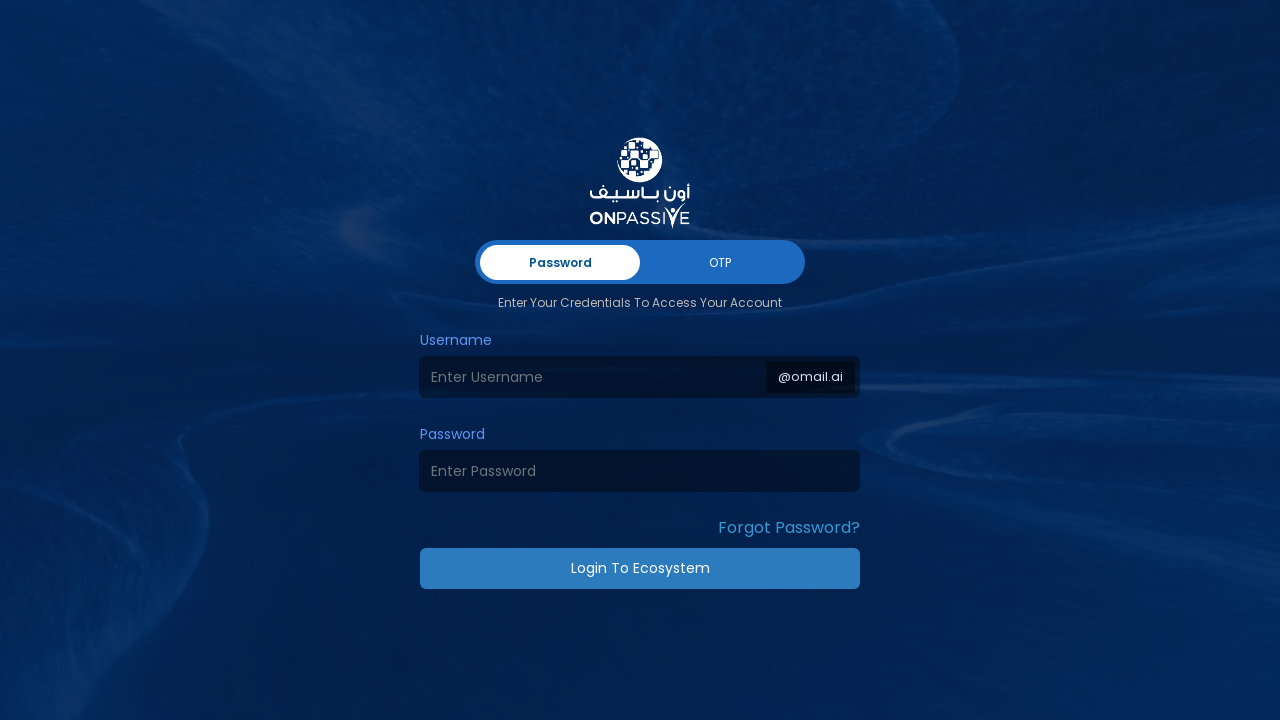

Waited for page to load - link selector available
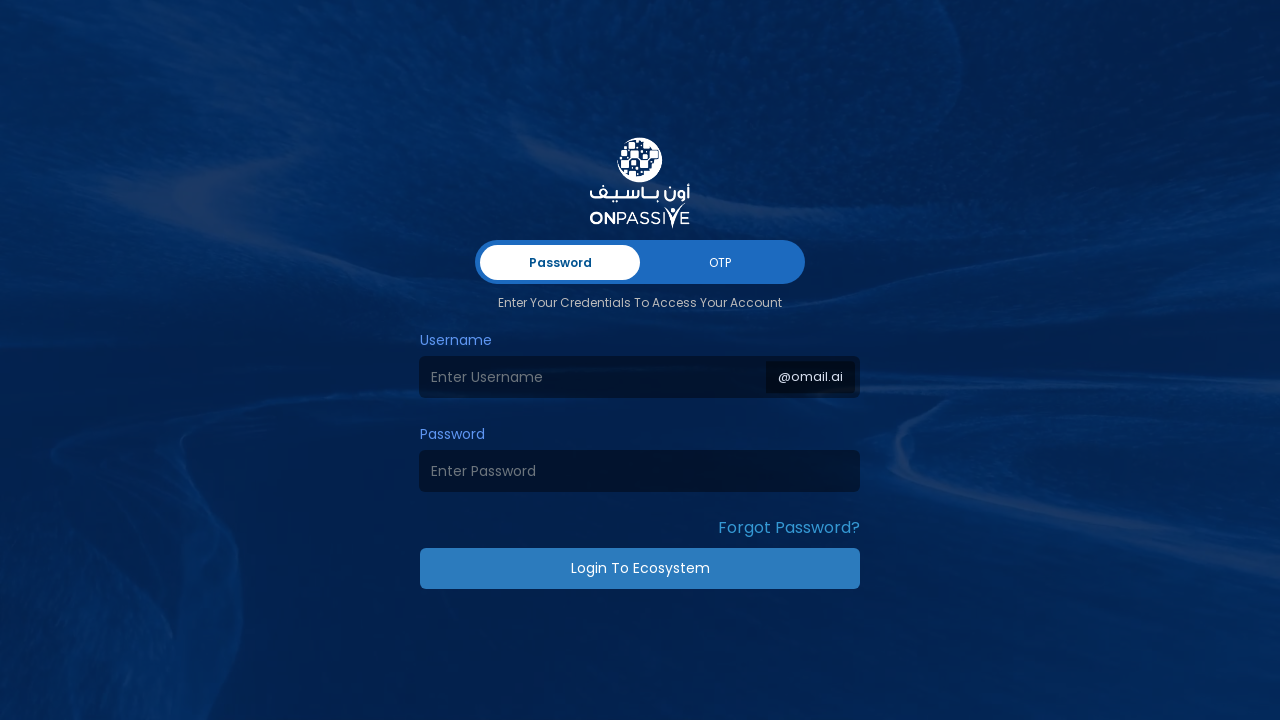

Located all header navigation links
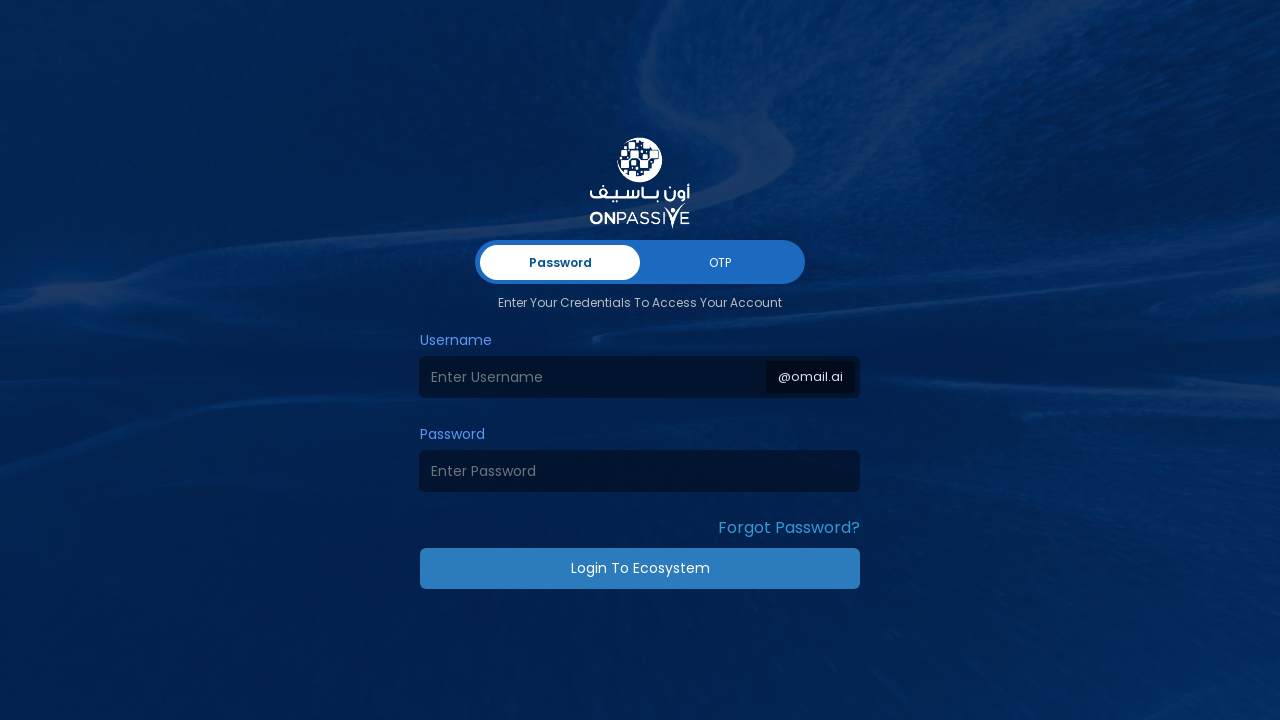

Found 0 header links on the page
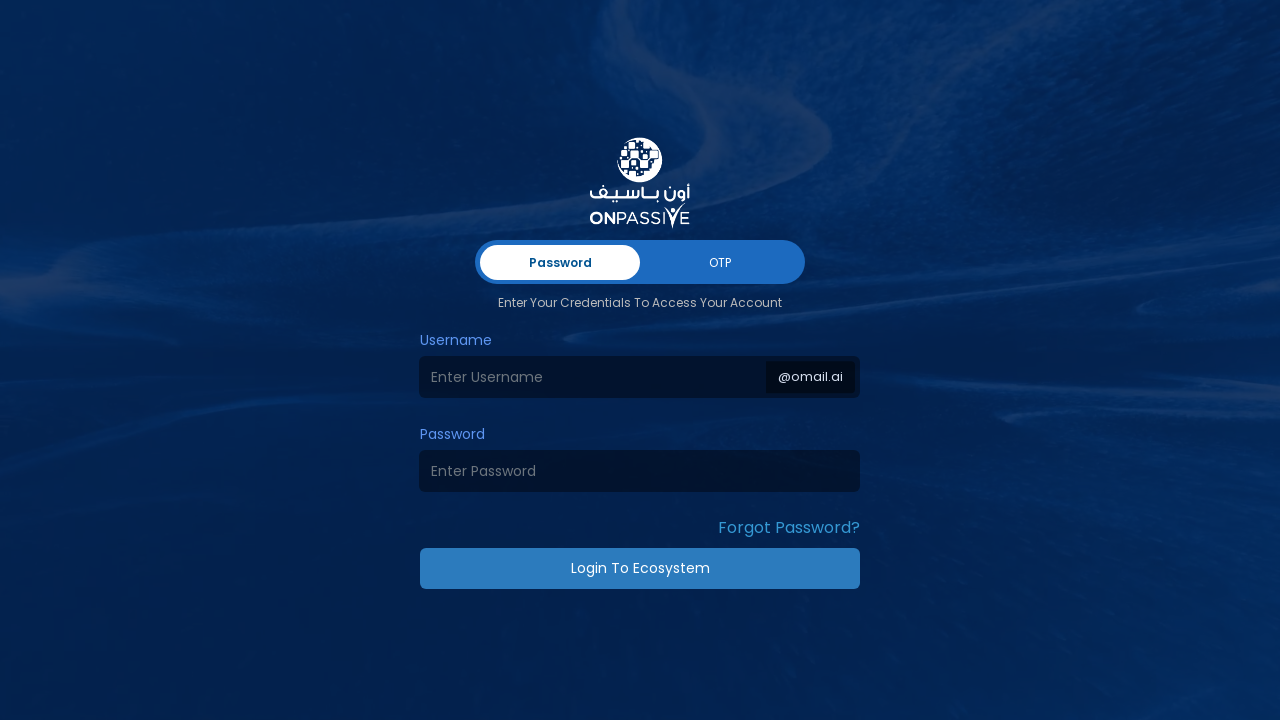

Waited 3 seconds for new tabs to open
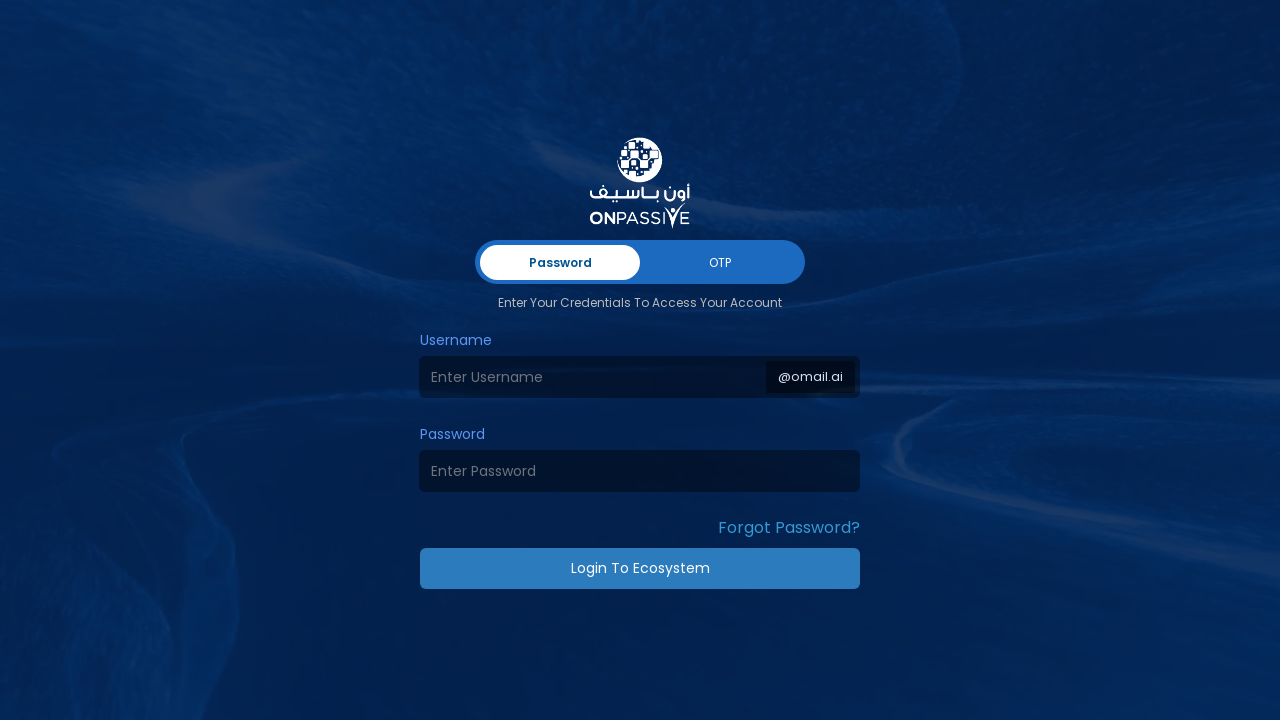

Retrieved all open pages/tabs - total count: 1
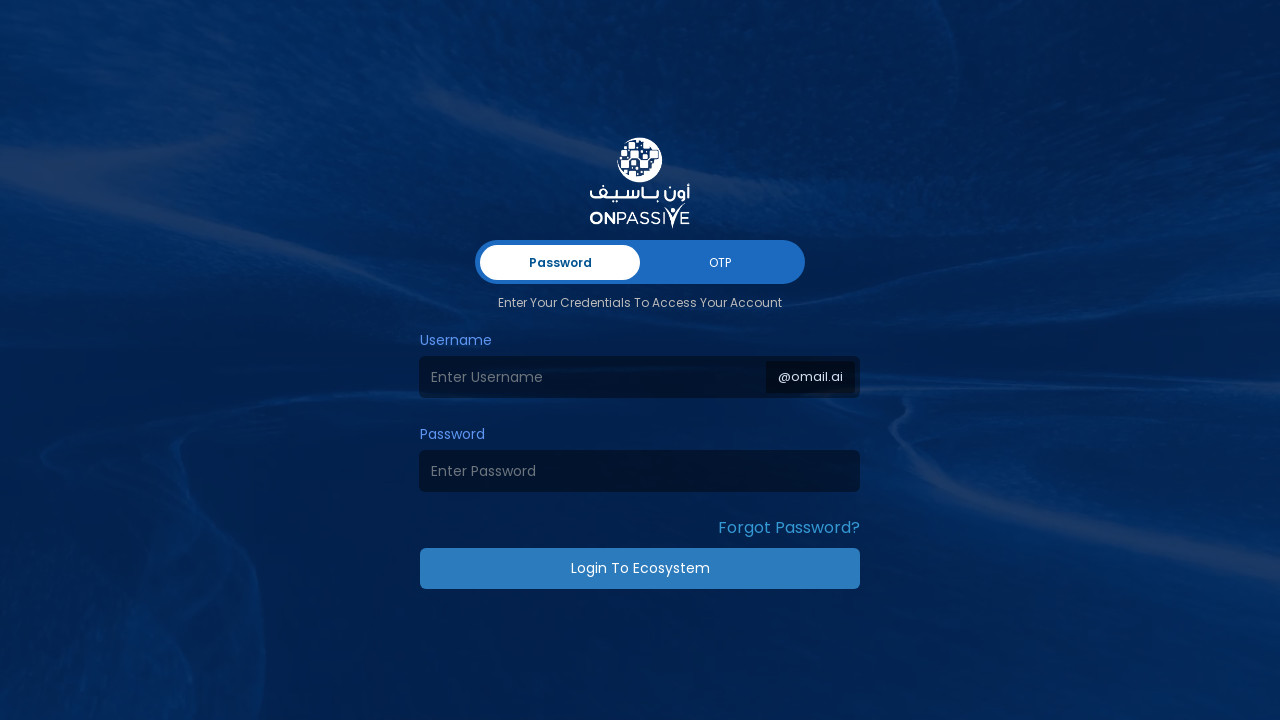

Iterated through page with title: ONPASSIVE Ecosystem
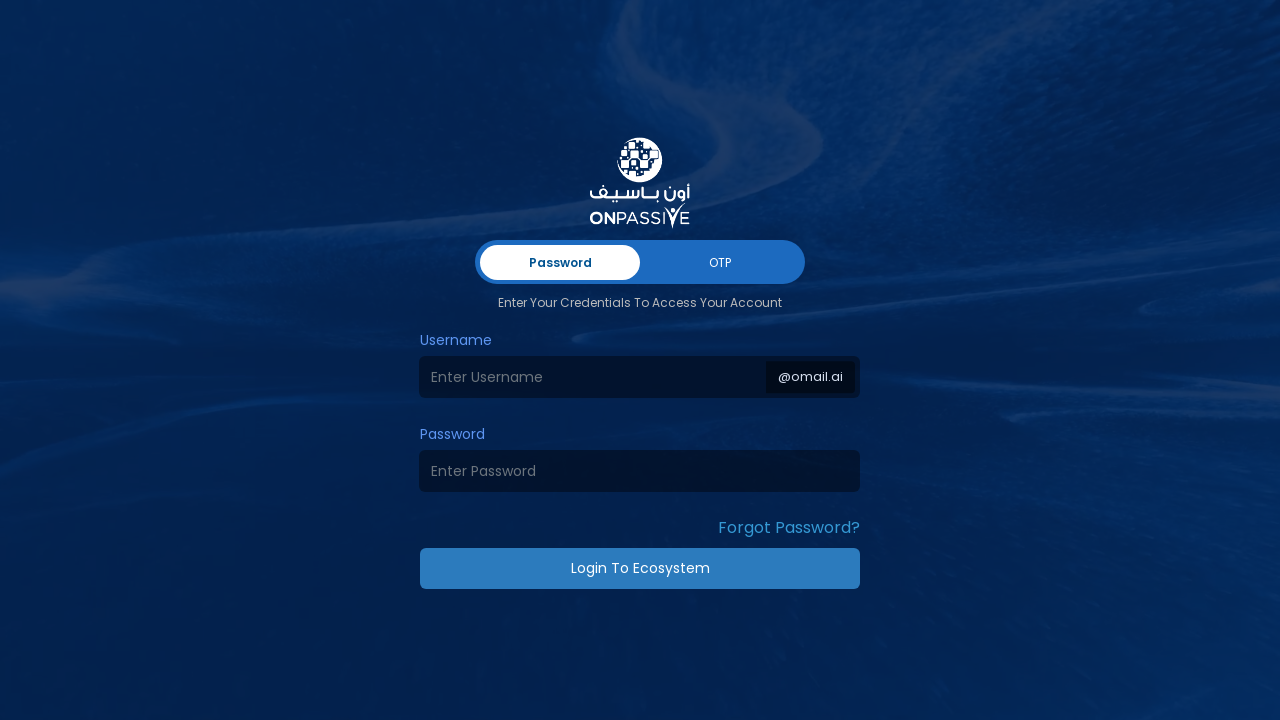

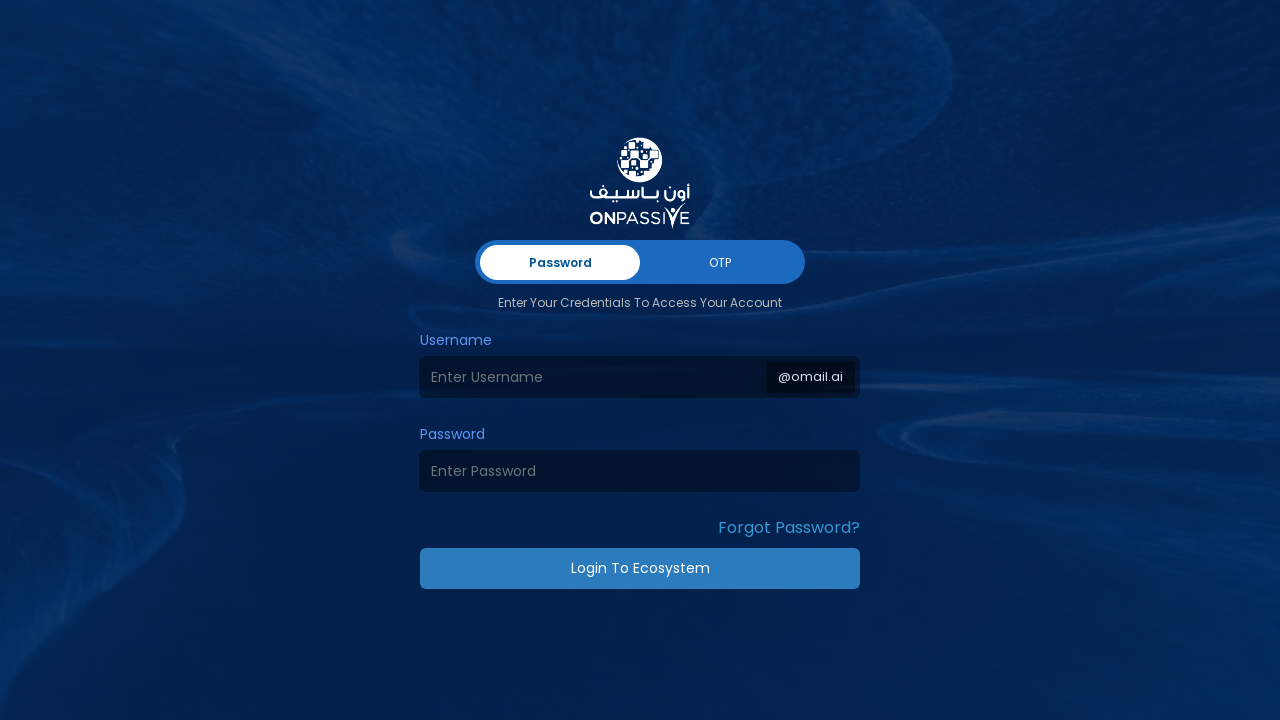